Tests modal popup functionality by closing it, re-enabling it, and closing it again to verify the modal can be properly controlled

Starting URL: http://the-internet.herokuapp.com/entry_ad

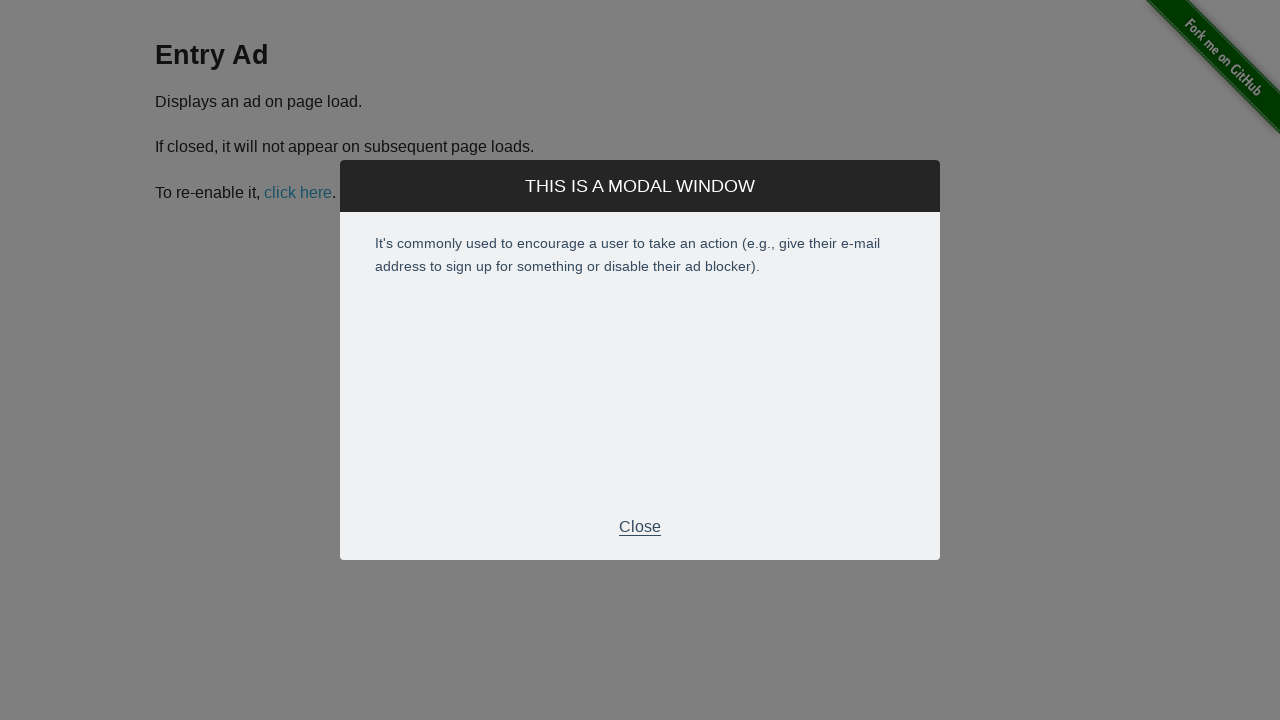

Waited for modal popup to become visible
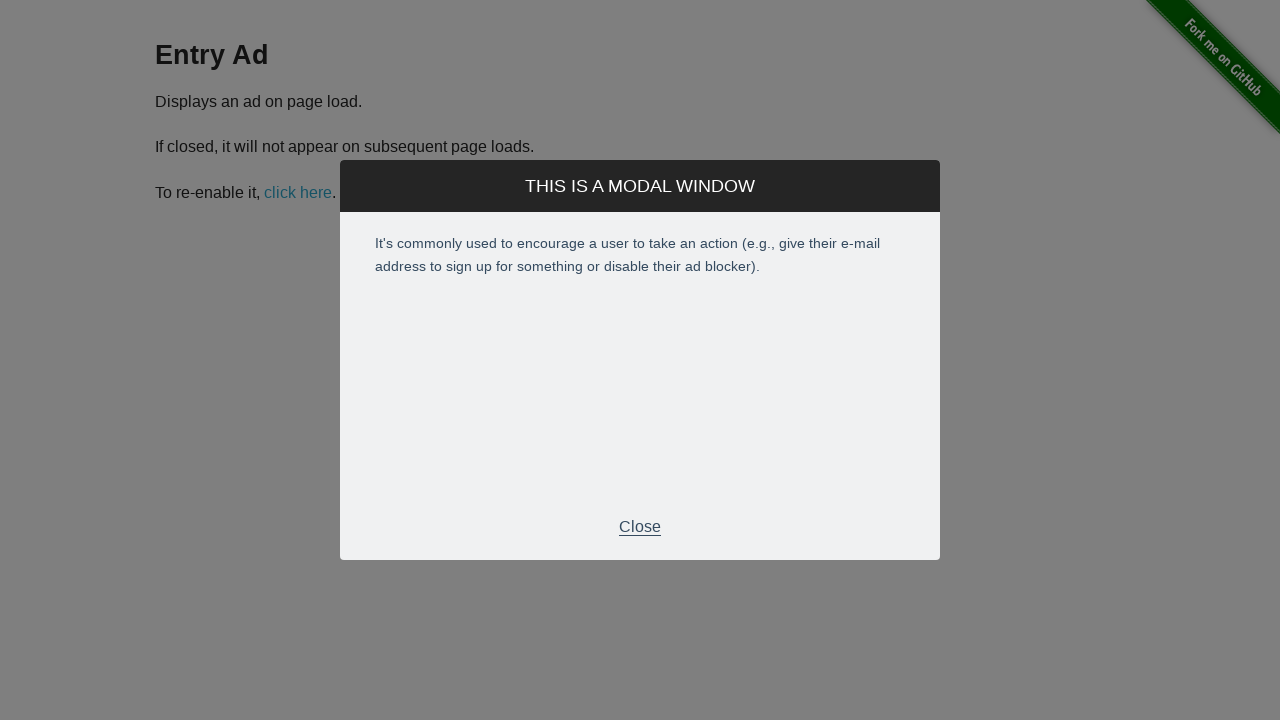

Clicked close button to close the modal at (640, 527) on #modal .modal-footer p
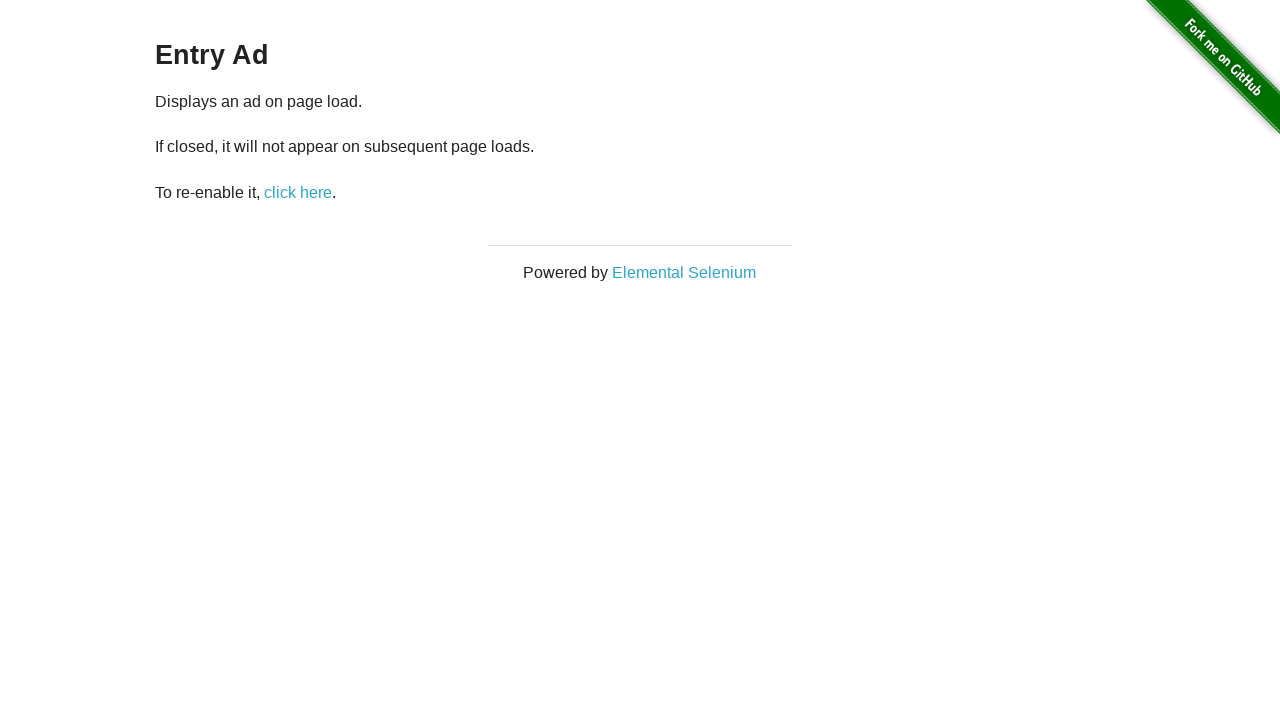

Verified modal popup was closed and hidden
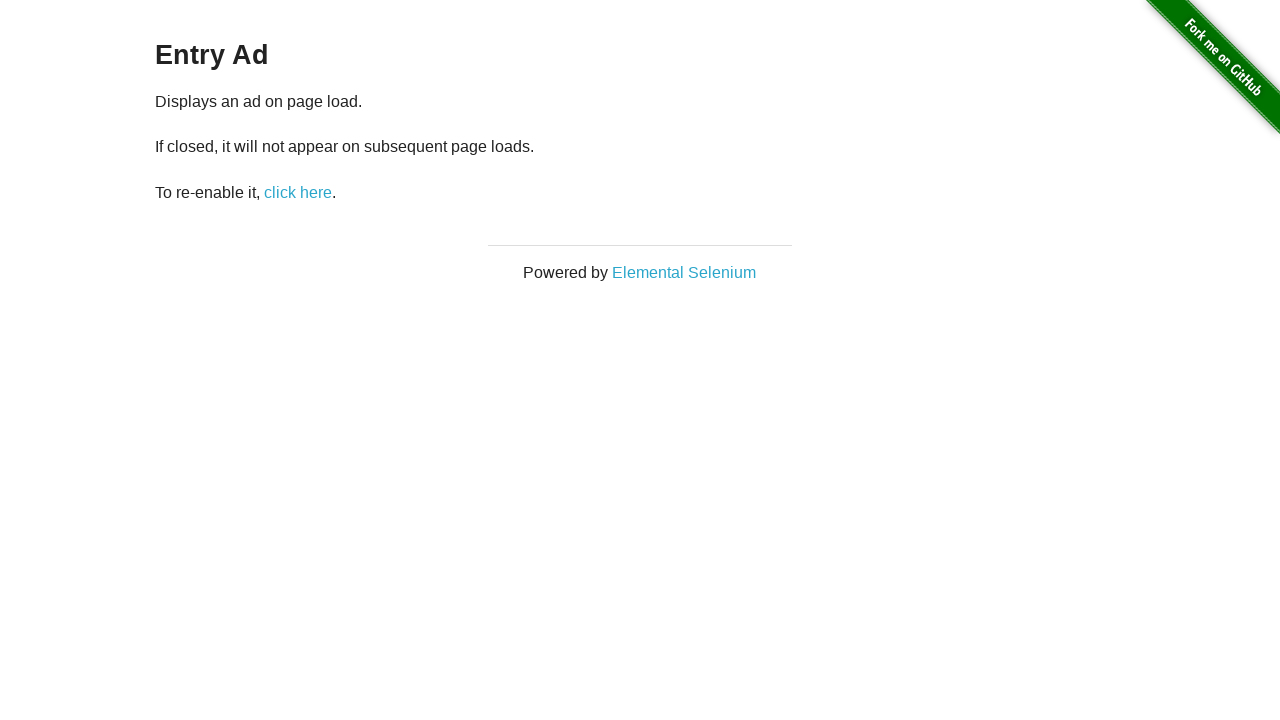

Clicked restart button to re-enable the modal at (298, 192) on #restart-ad
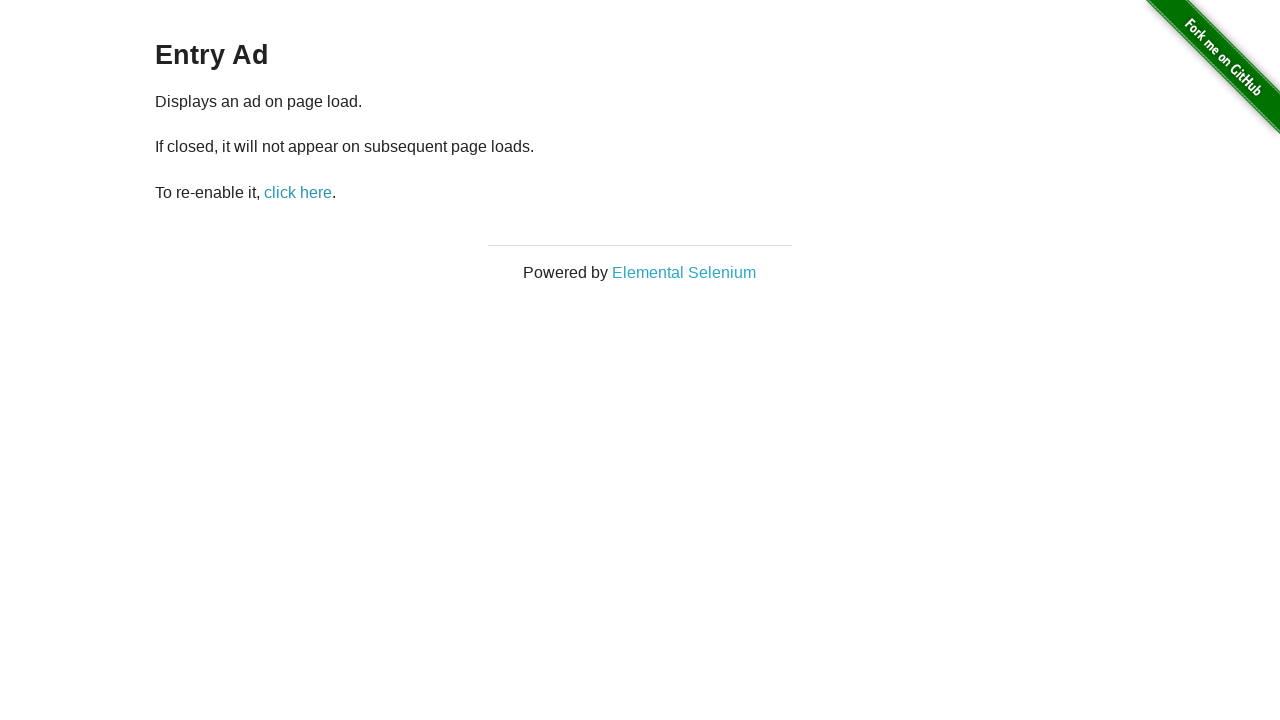

Waited for modal popup to reappear after restart
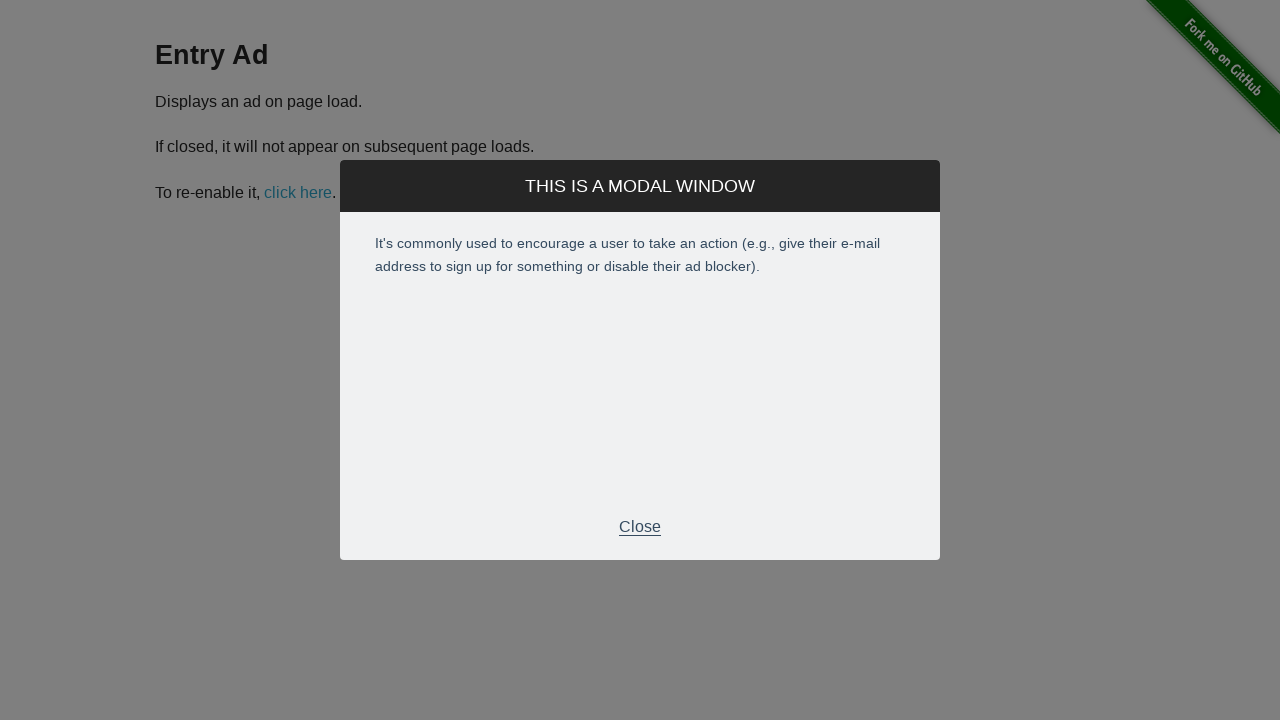

Clicked close button to close the modal for the second time at (640, 527) on #modal .modal-footer p
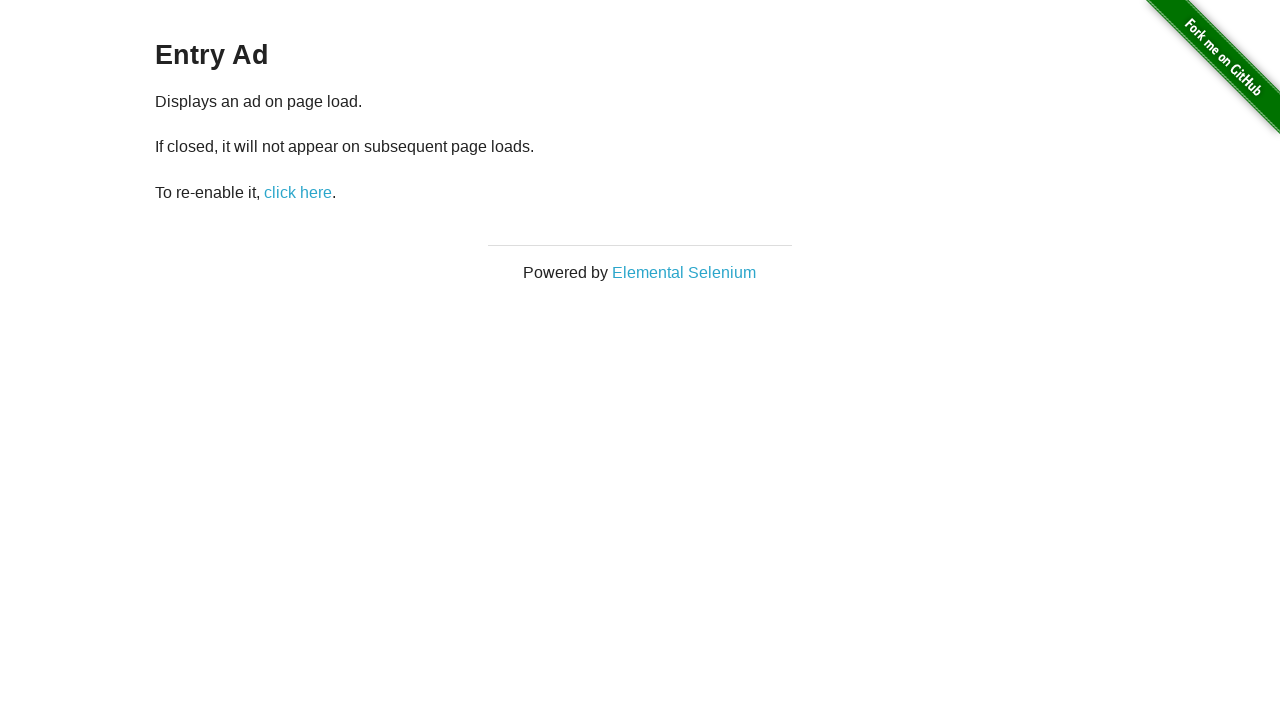

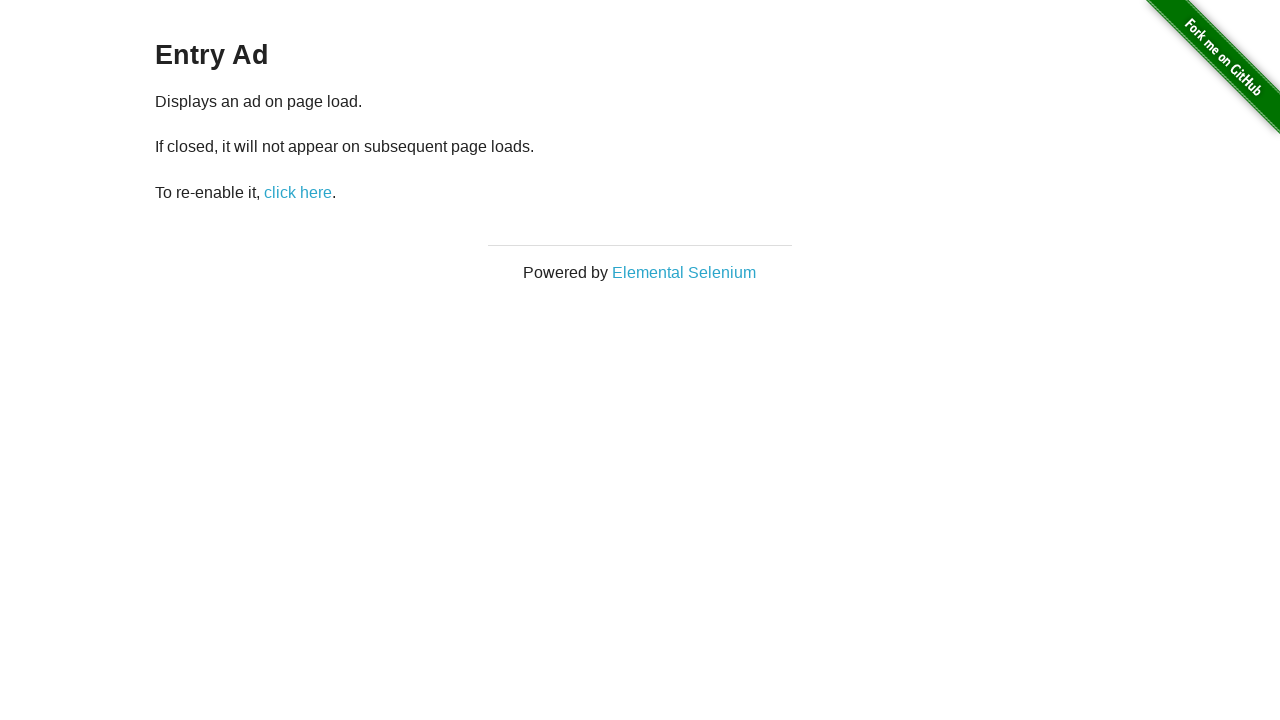